Tests the add/remove elements functionality by clicking the "Add Element" button multiple times to create delete buttons, then clicking a delete button to remove an element.

Starting URL: https://the-internet.herokuapp.com/add_remove_elements/

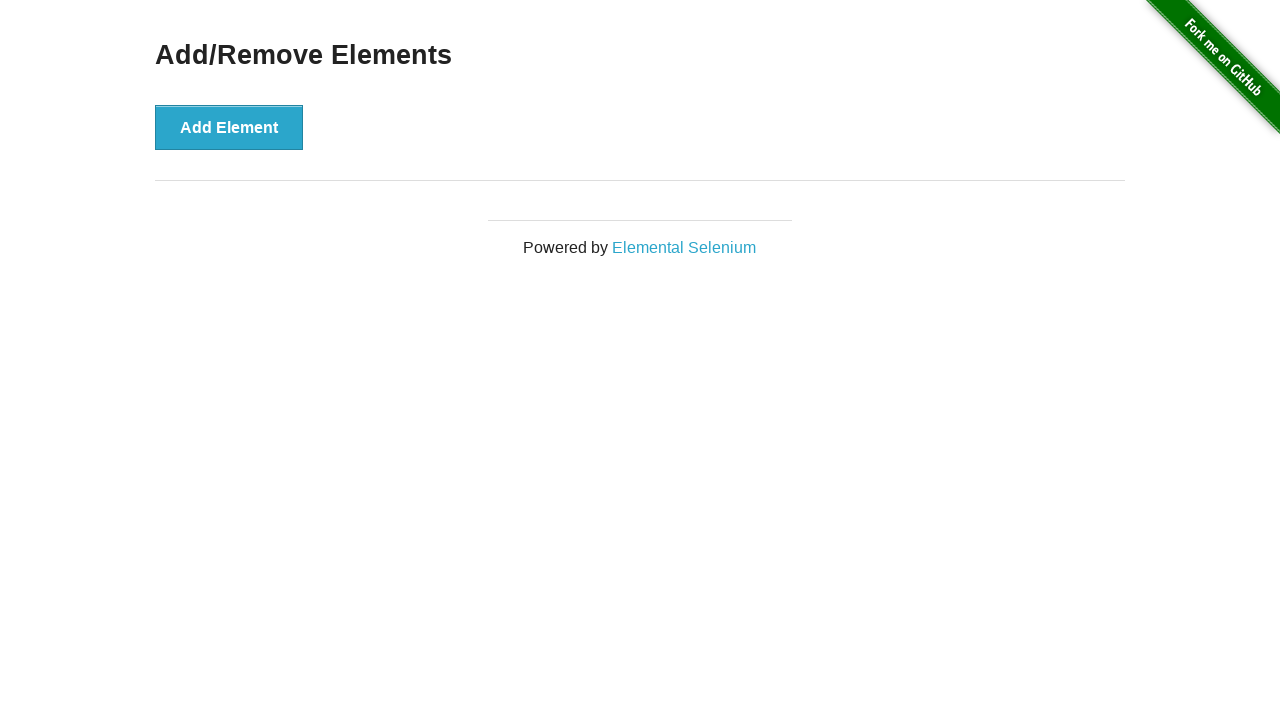

Clicked 'Add Element' button (first time) at (229, 127) on #content > div > button
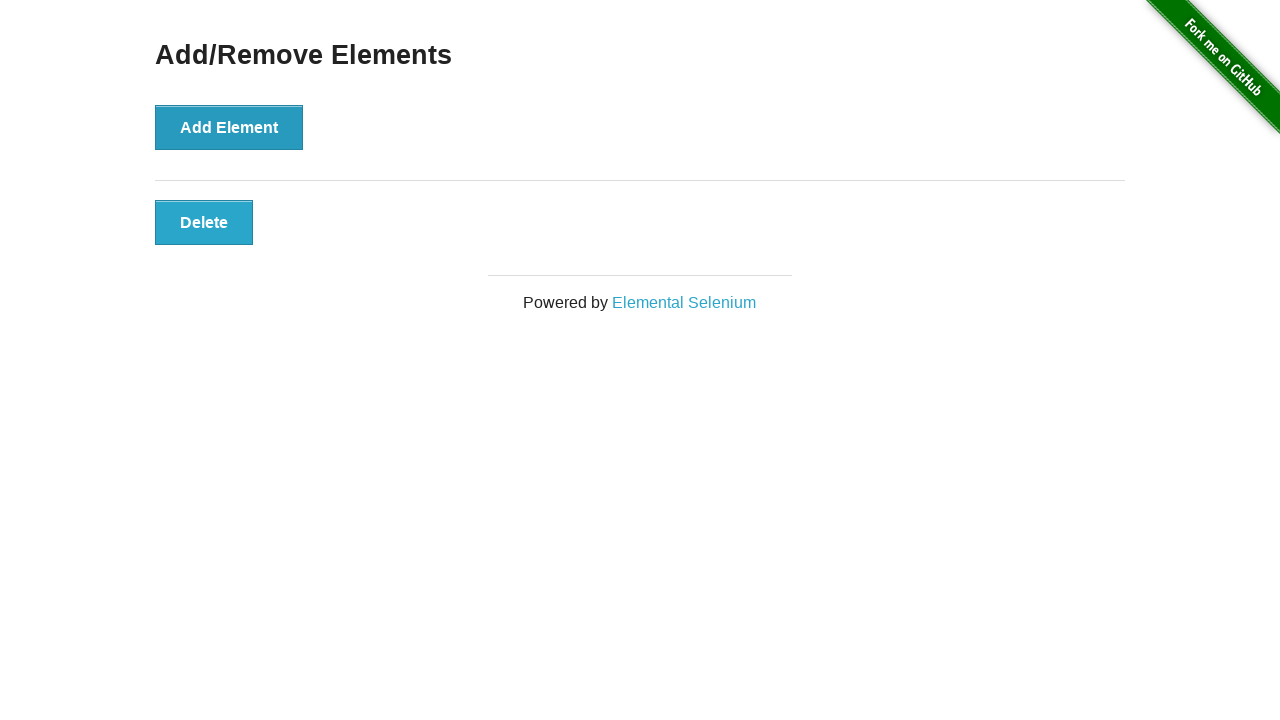

Clicked 'Add Element' button (second time) at (229, 127) on #content > div > button
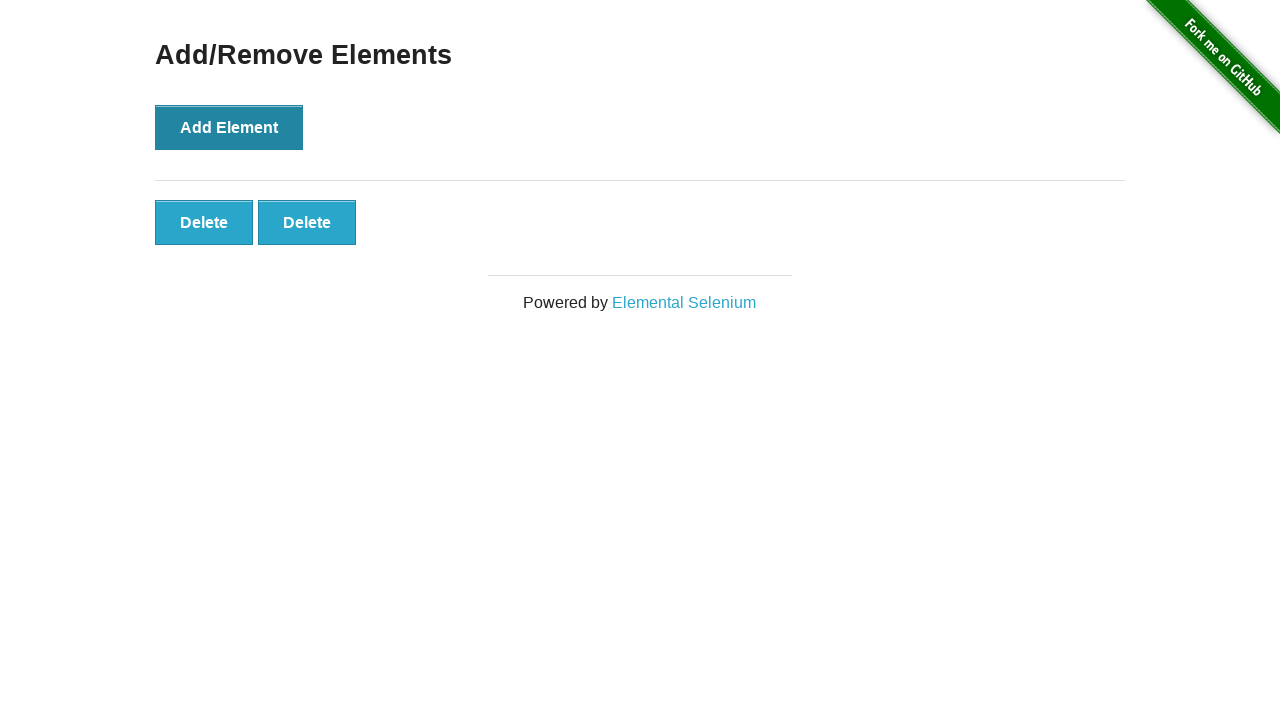

Clicked 'Add Element' button (third time) at (229, 127) on #content > div > button
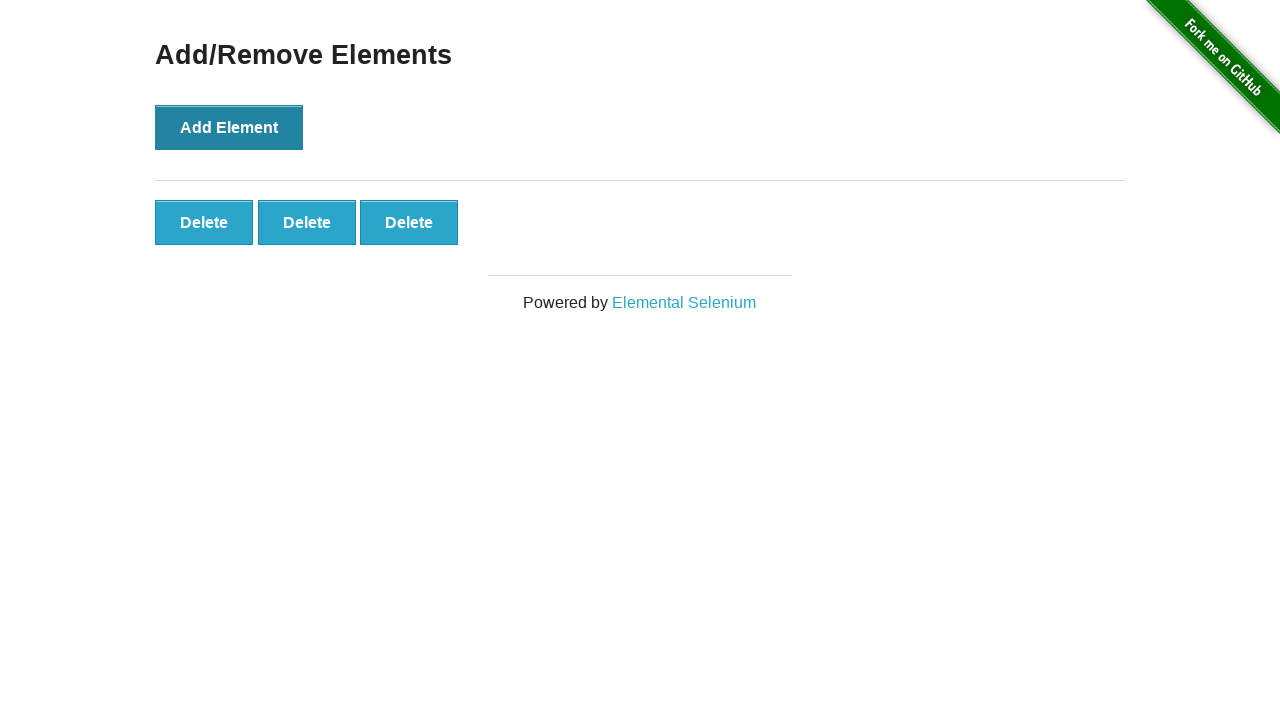

Delete buttons appeared on the page
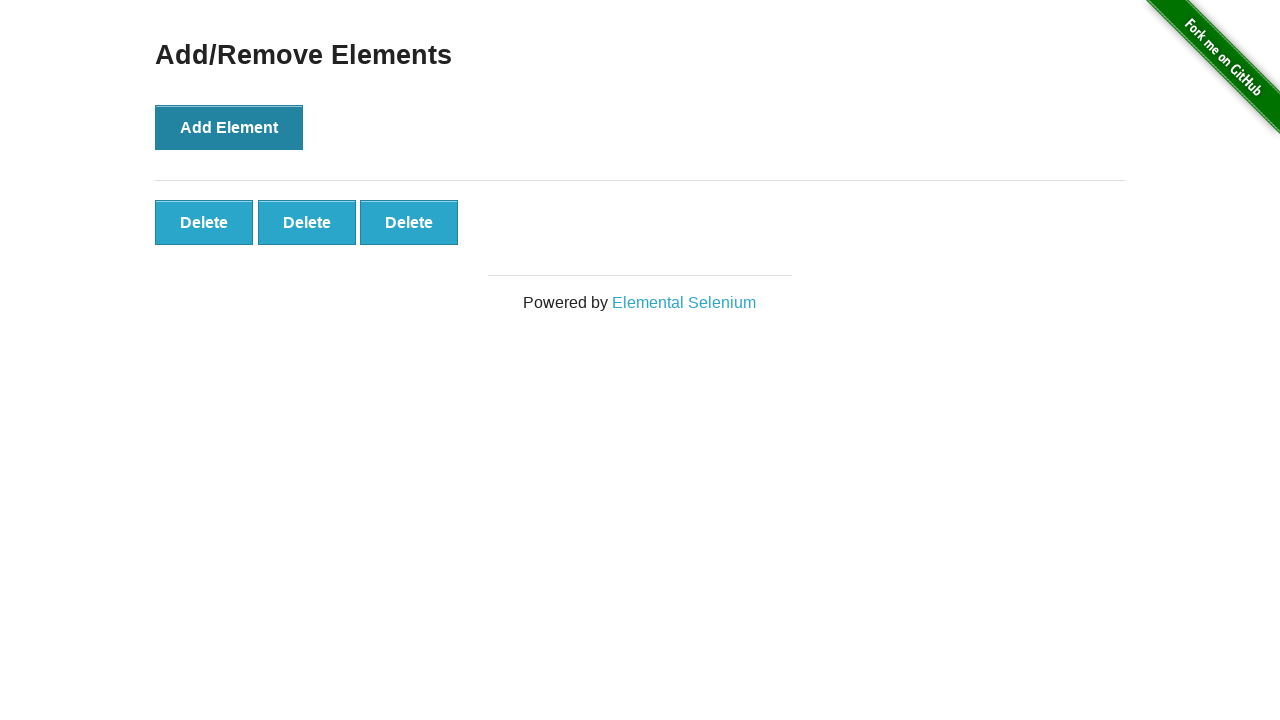

Clicked the first delete button to remove an element at (204, 222) on .added-manually
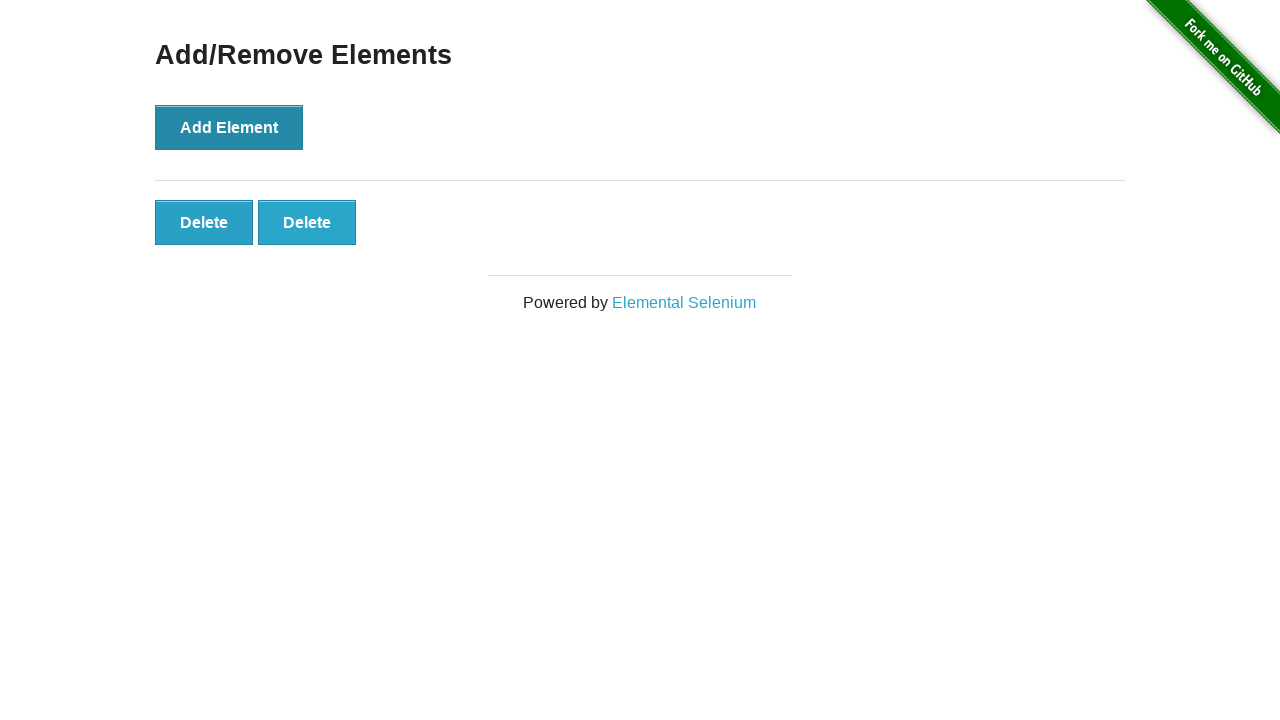

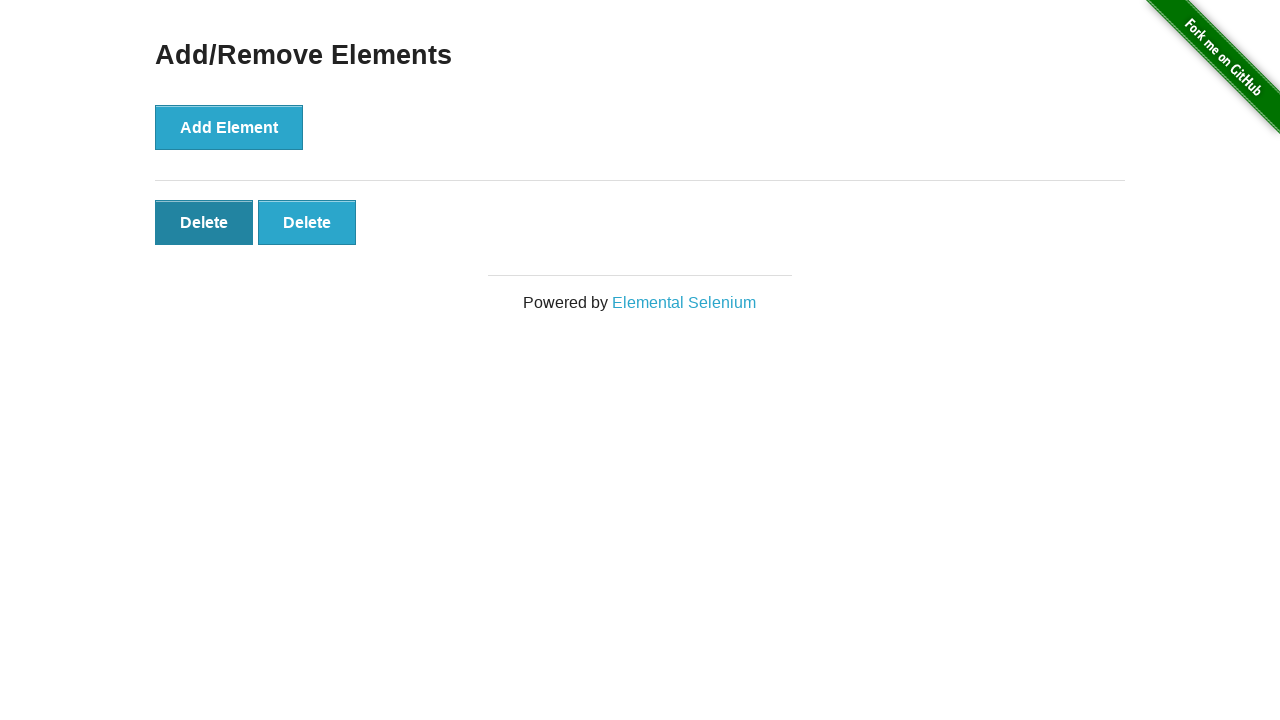